Tests that other controls are hidden when editing a todo item

Starting URL: https://demo.playwright.dev/todomvc

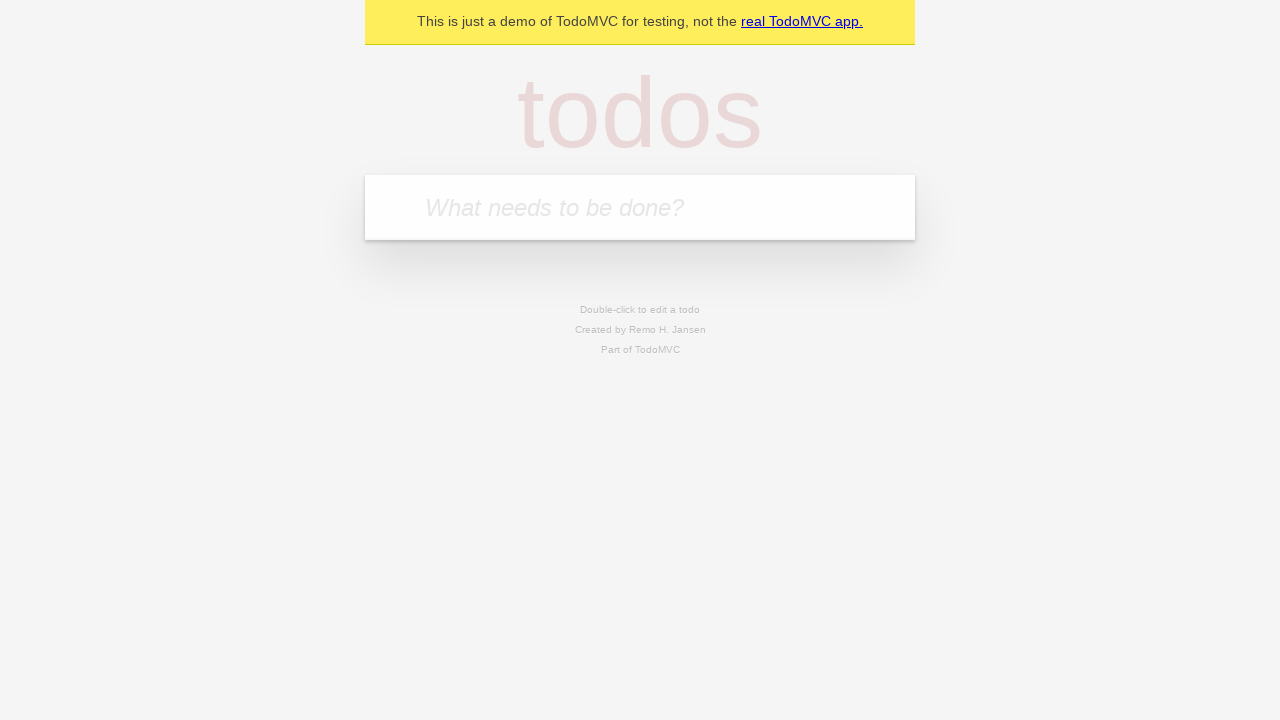

Filled todo input with 'buy some cheese' on internal:attr=[placeholder="What needs to be done?"i]
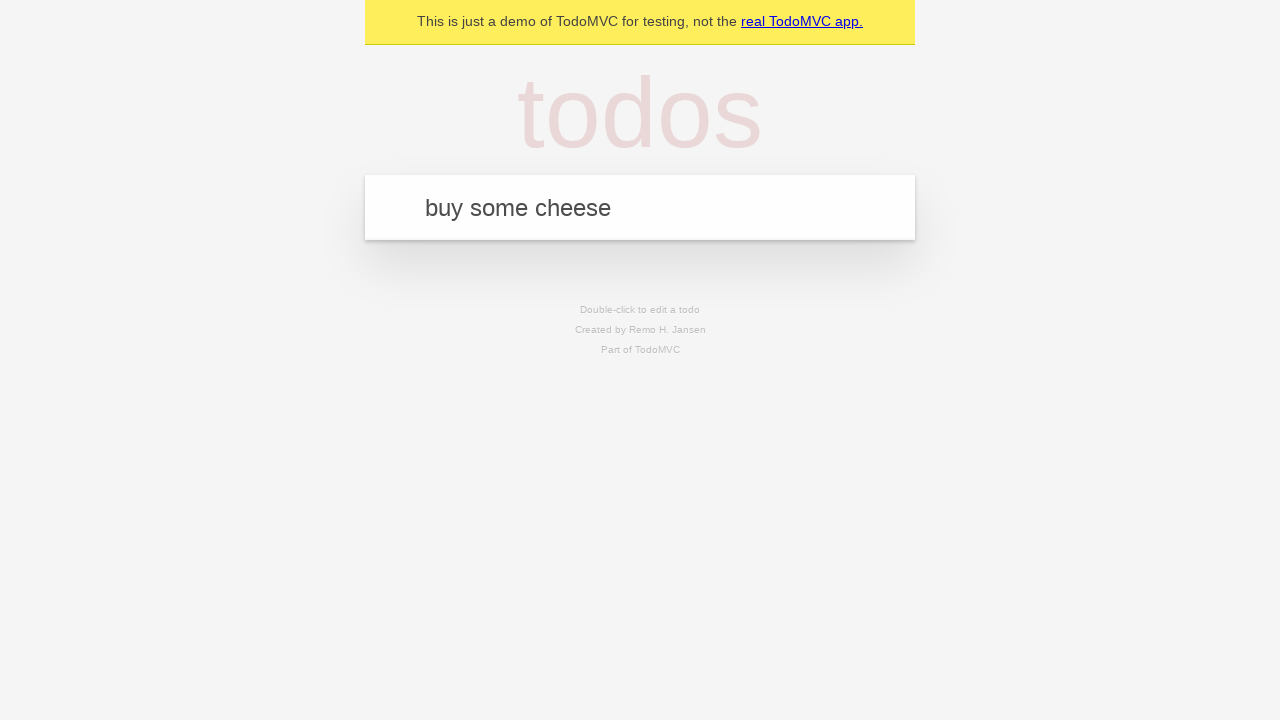

Pressed Enter to add first todo on internal:attr=[placeholder="What needs to be done?"i]
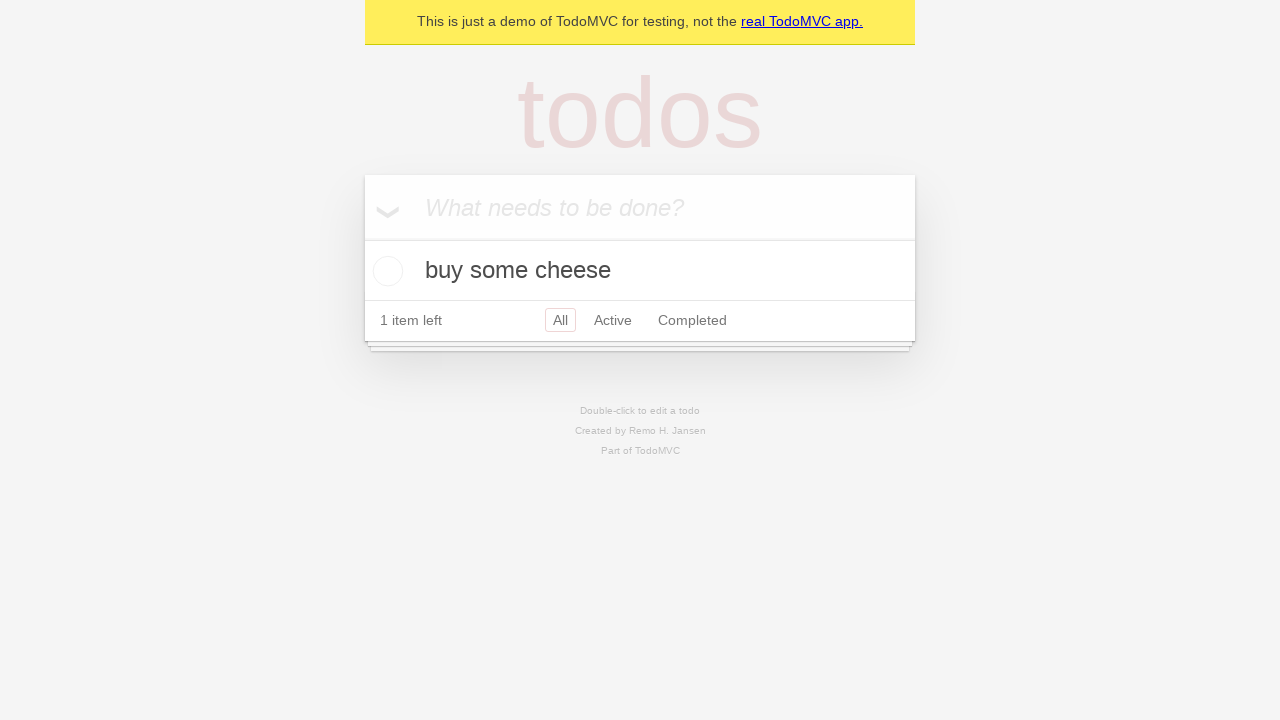

Filled todo input with 'feed the cat' on internal:attr=[placeholder="What needs to be done?"i]
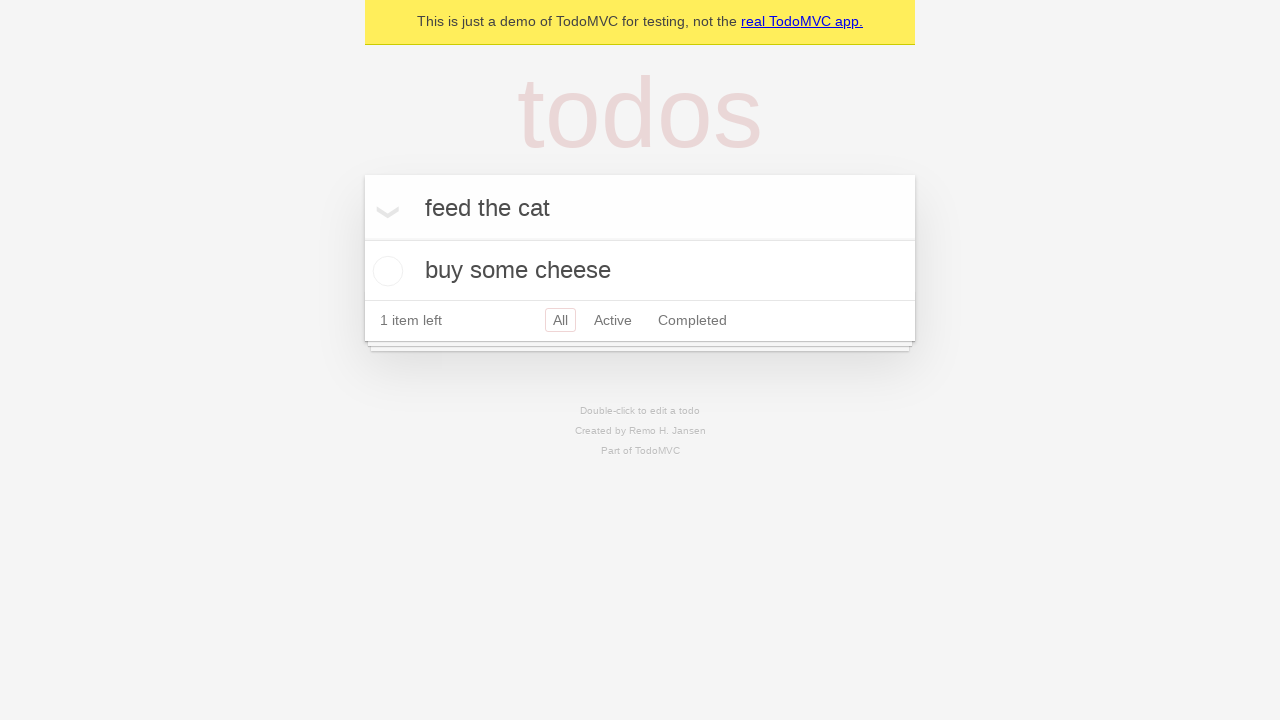

Pressed Enter to add second todo on internal:attr=[placeholder="What needs to be done?"i]
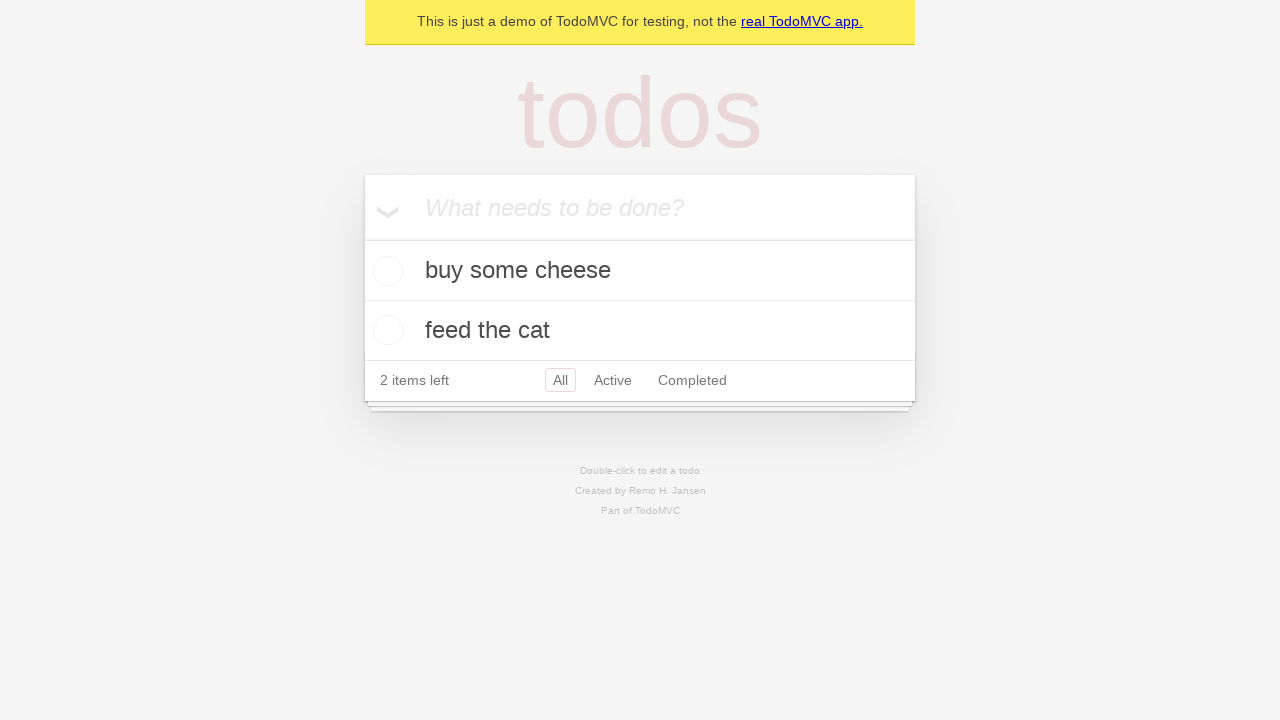

Filled todo input with 'book a doctors appointment' on internal:attr=[placeholder="What needs to be done?"i]
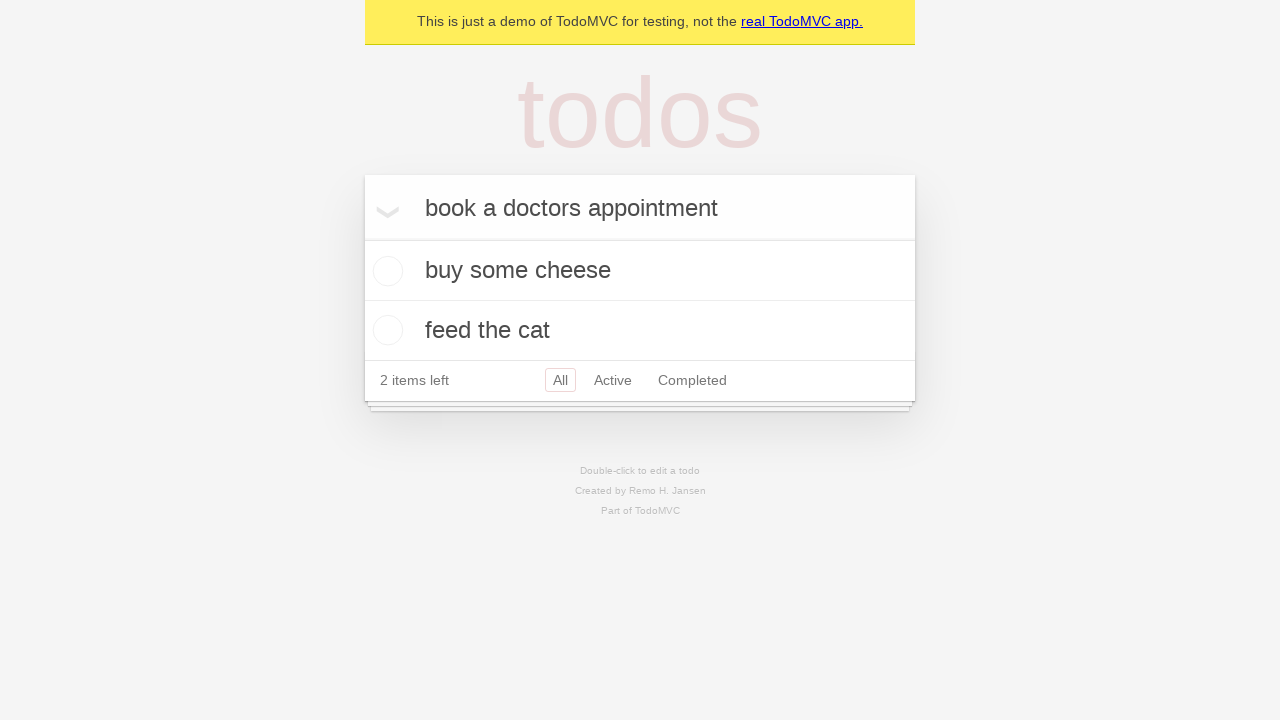

Pressed Enter to add third todo on internal:attr=[placeholder="What needs to be done?"i]
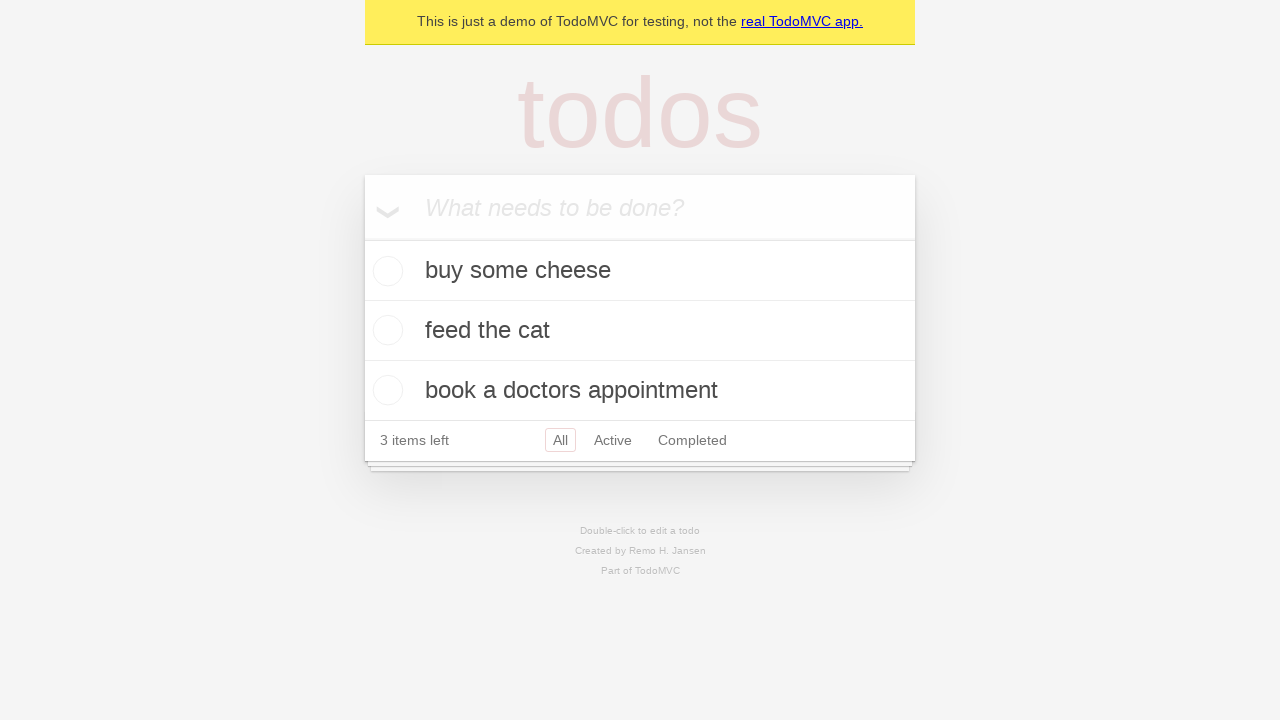

Double-clicked second todo item to start editing at (640, 331) on internal:testid=[data-testid="todo-item"s] >> nth=1
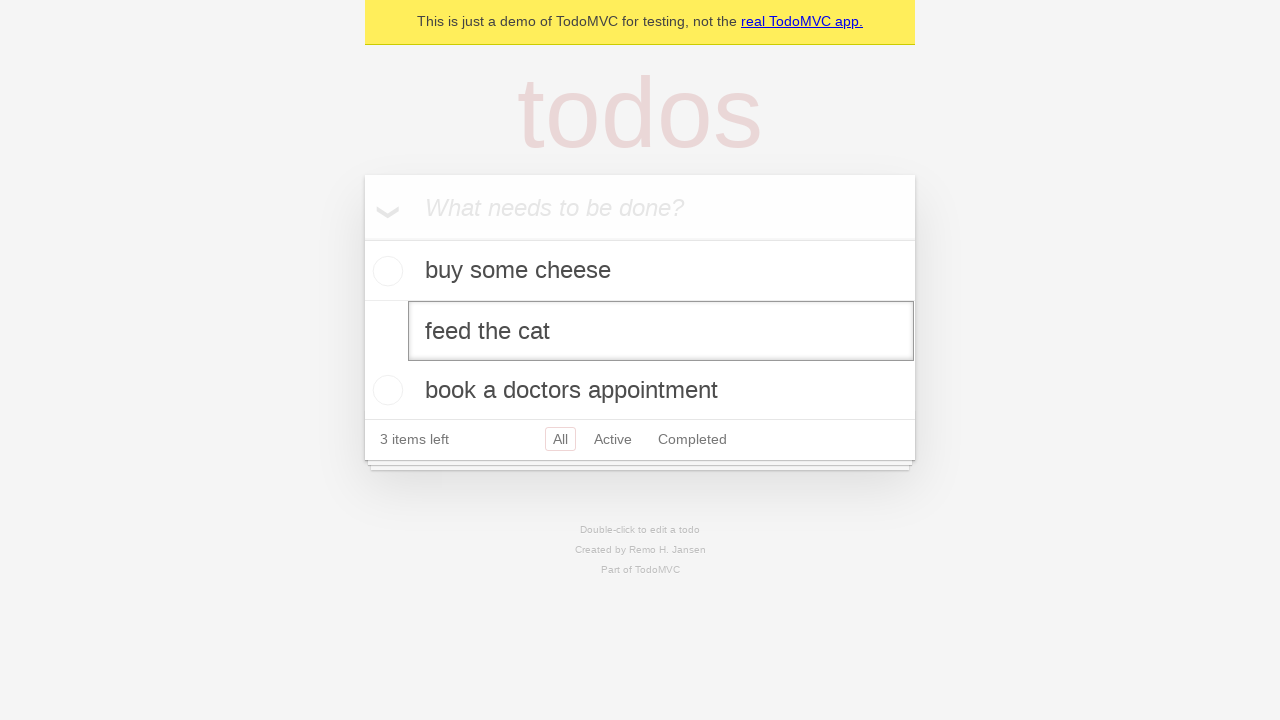

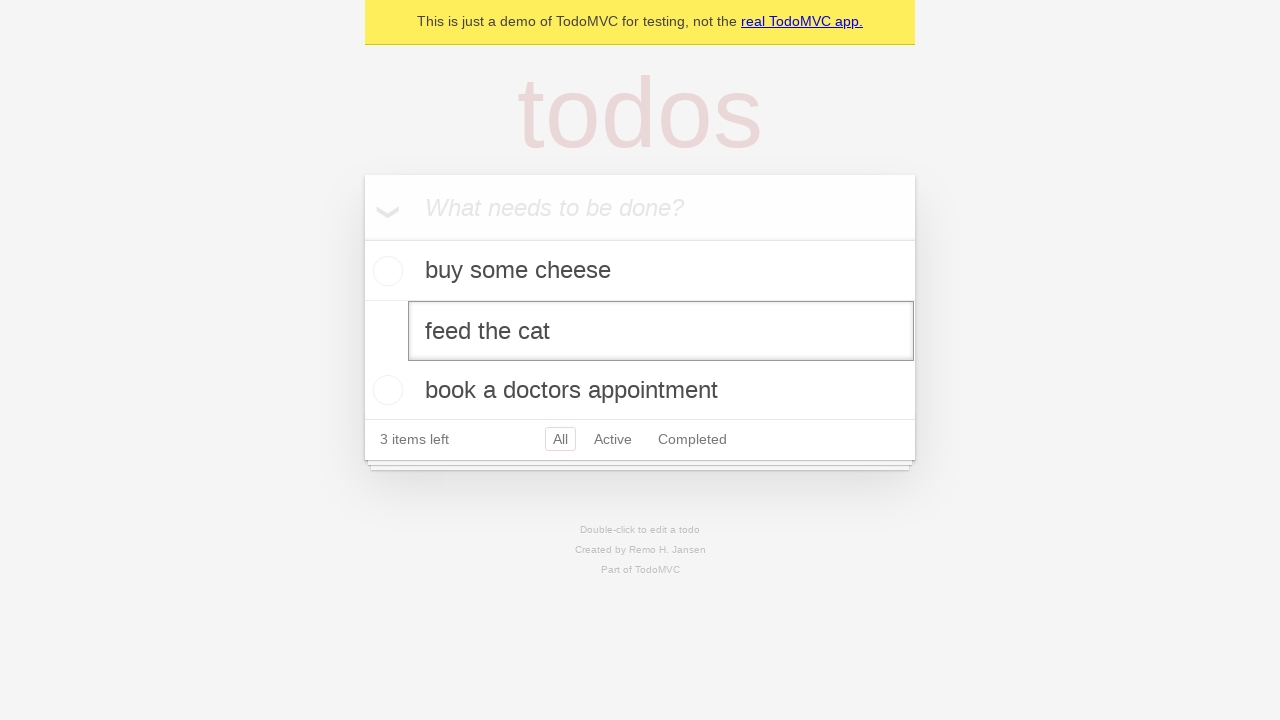